Tests browser window resizing functionality by navigating to a website and changing the window dimensions to 1500x500 pixels

Starting URL: https://vctcpune.com/

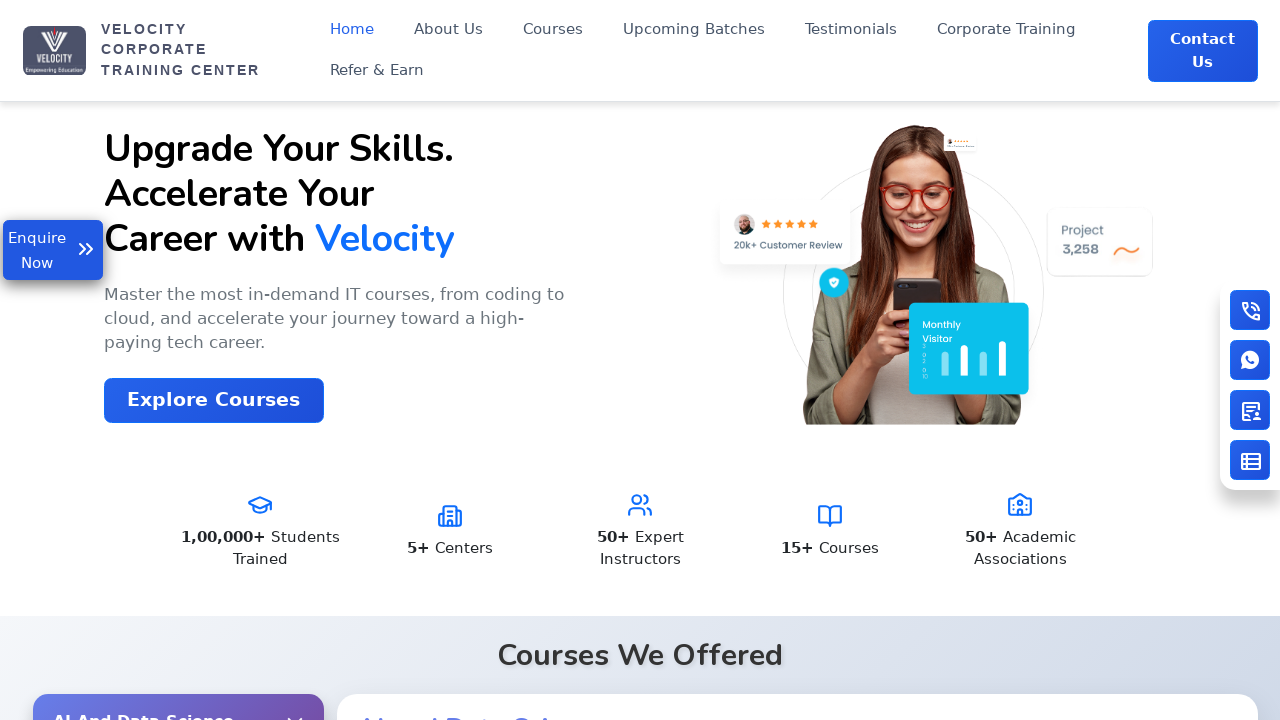

Retrieved initial viewport size
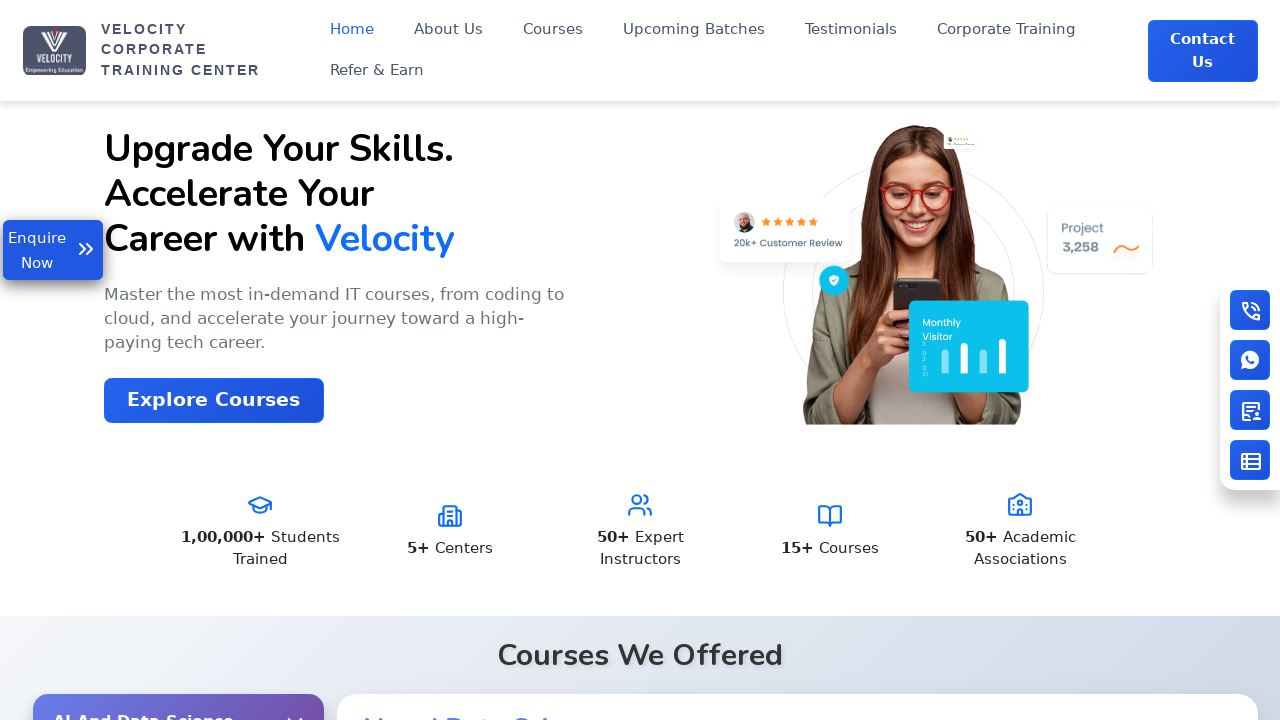

Resized browser window to 1500x500 pixels
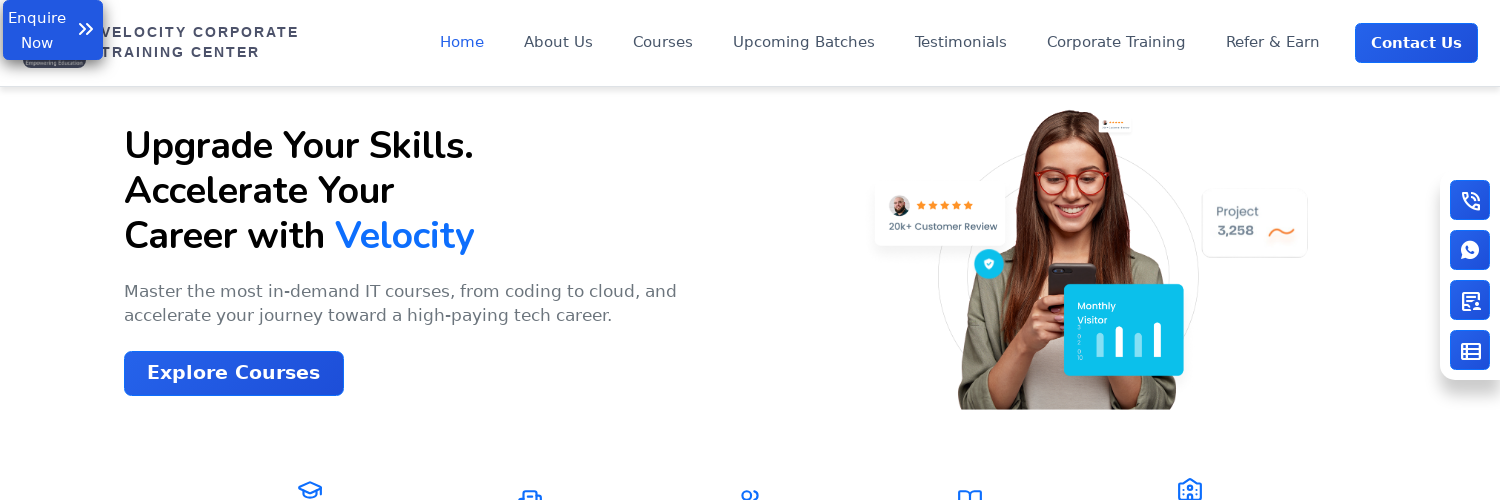

Retrieved new viewport size after resizing
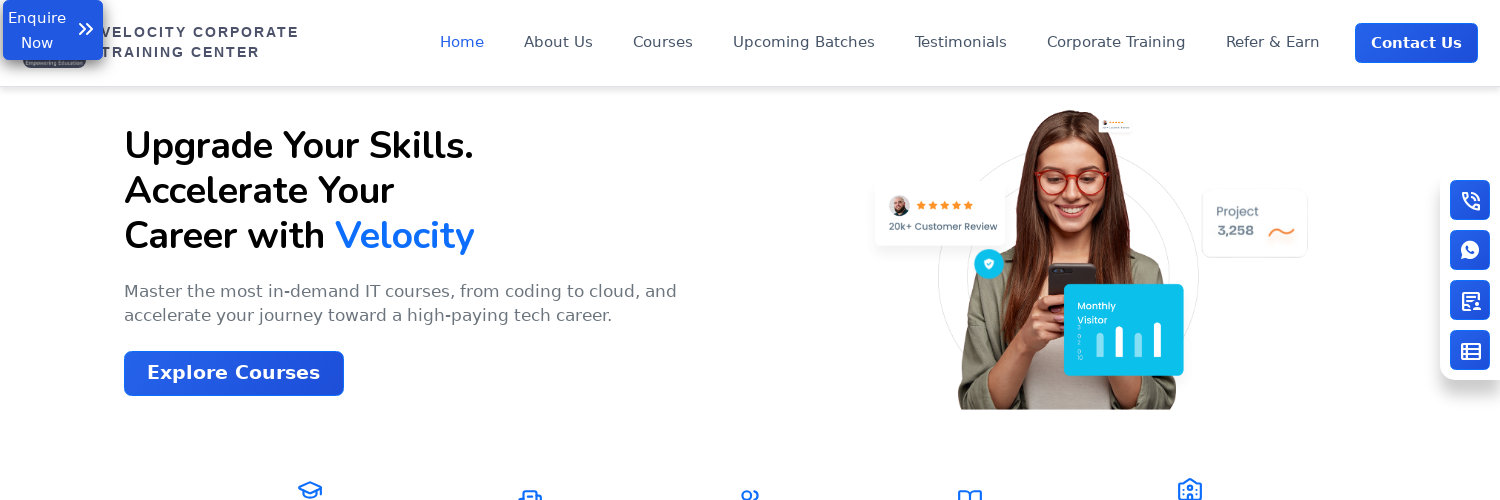

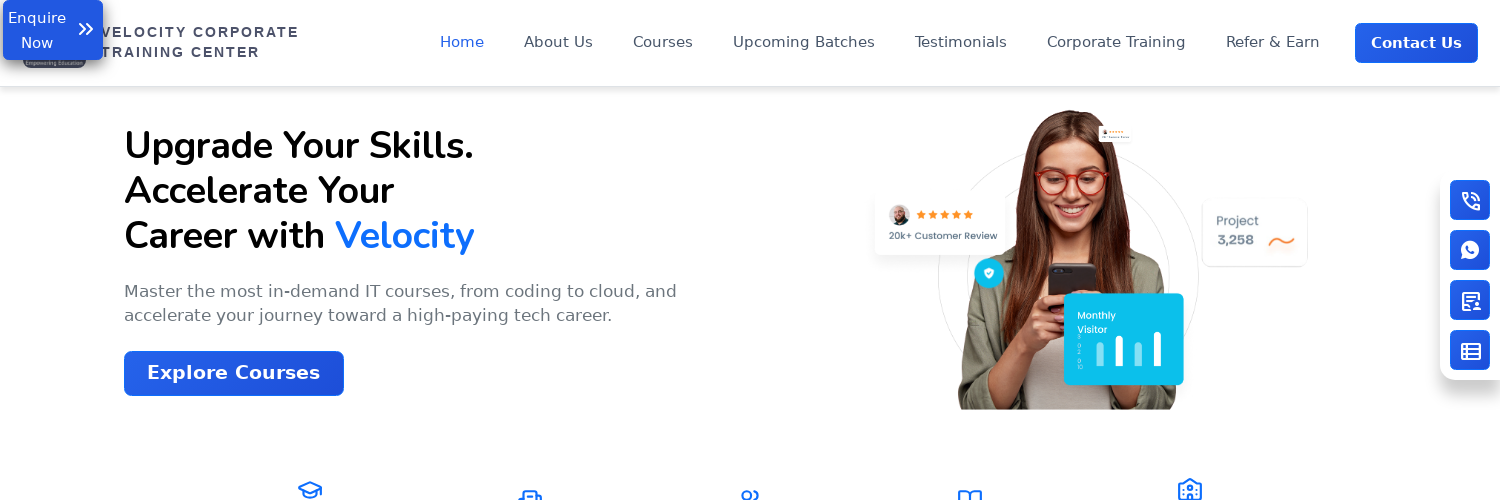